Tests that clicking login button without entering credentials shows a "Username is required" error message

Starting URL: https://www.saucedemo.com/

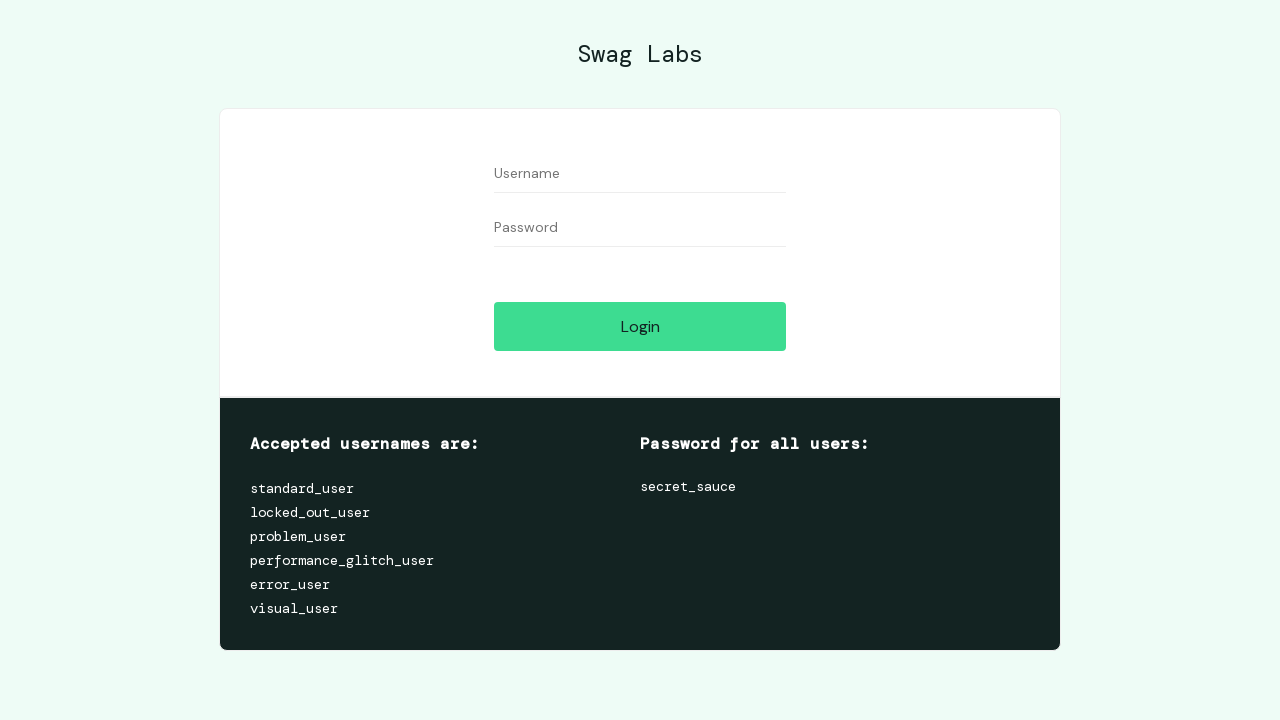

Login button is visible
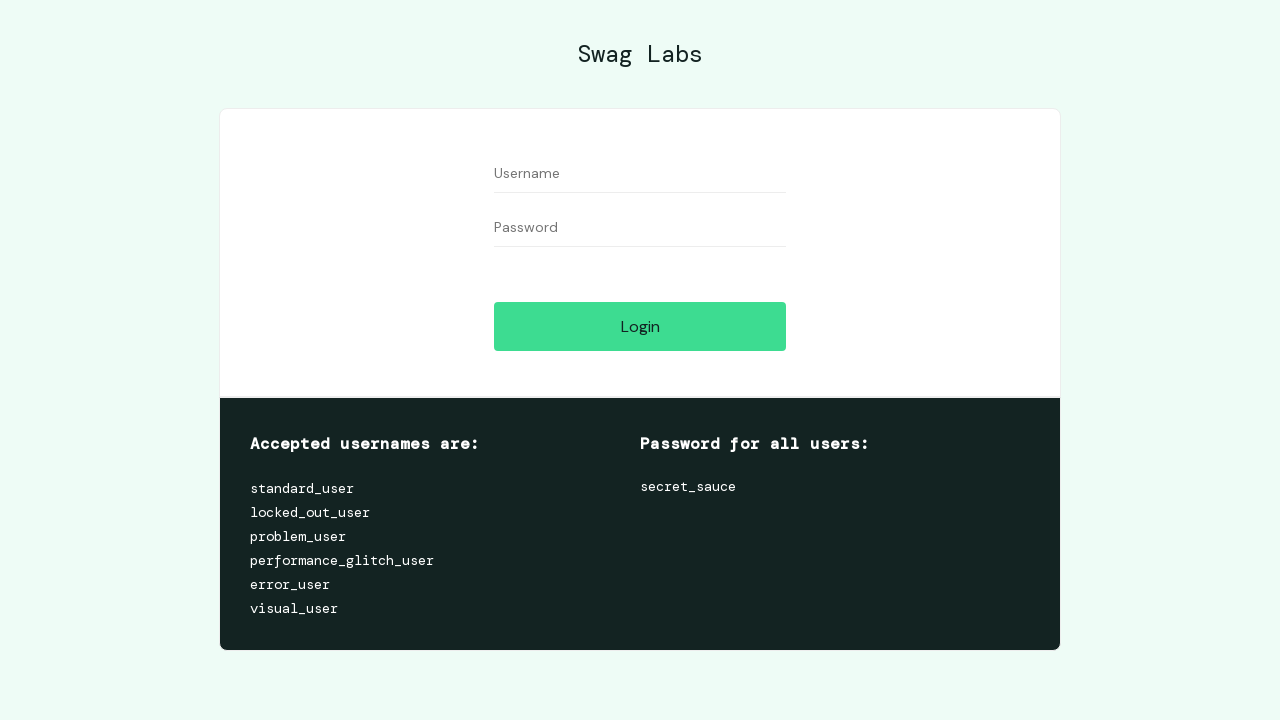

Clicked login button without entering credentials at (640, 326) on #login-button
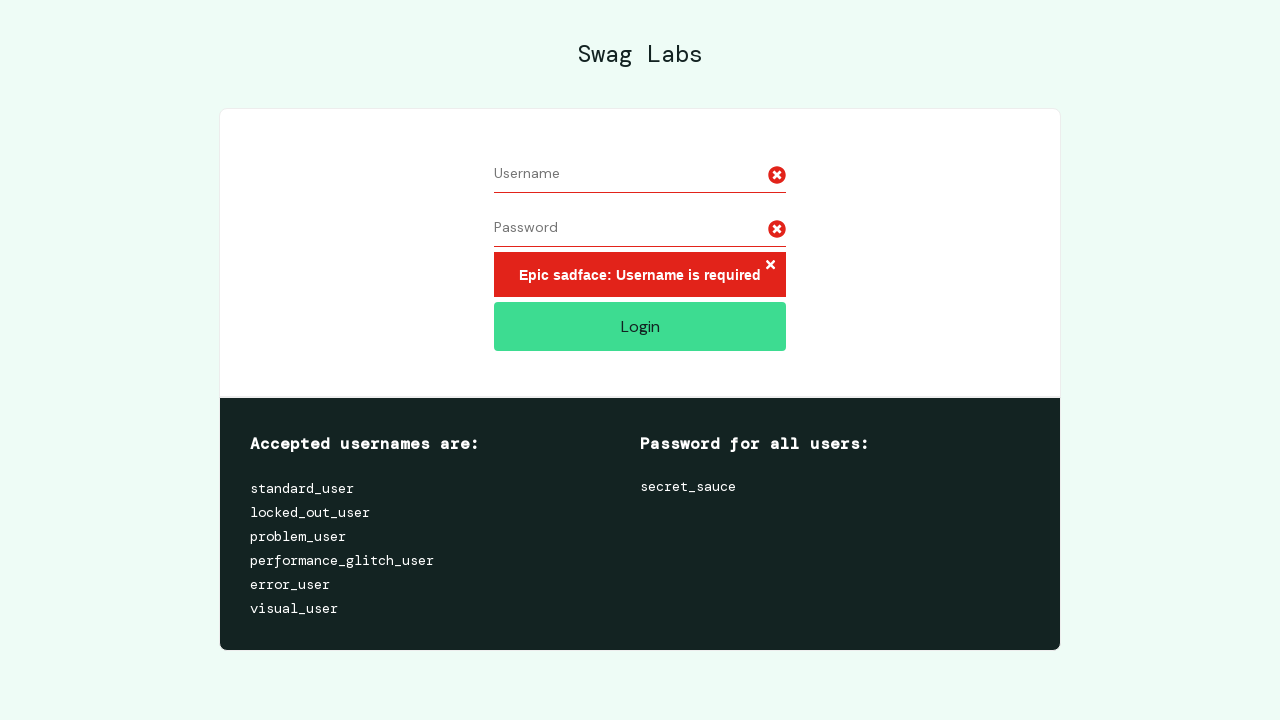

Error message appeared
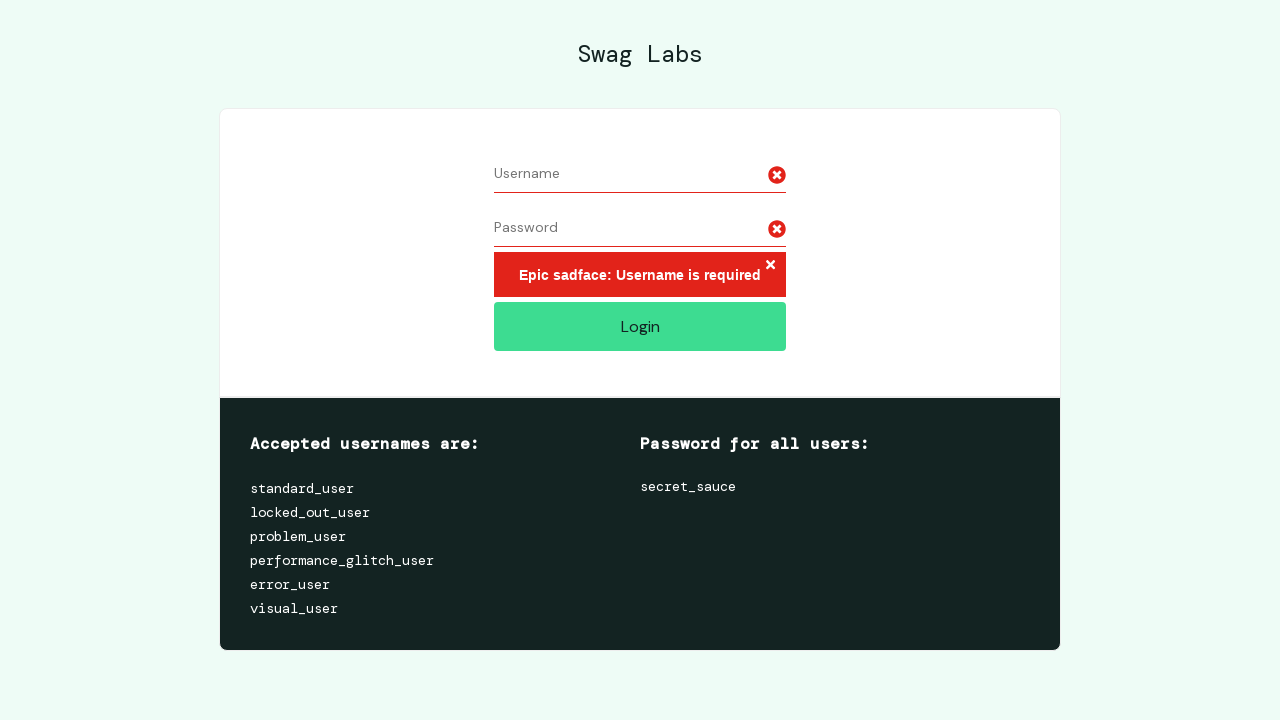

Located error message element
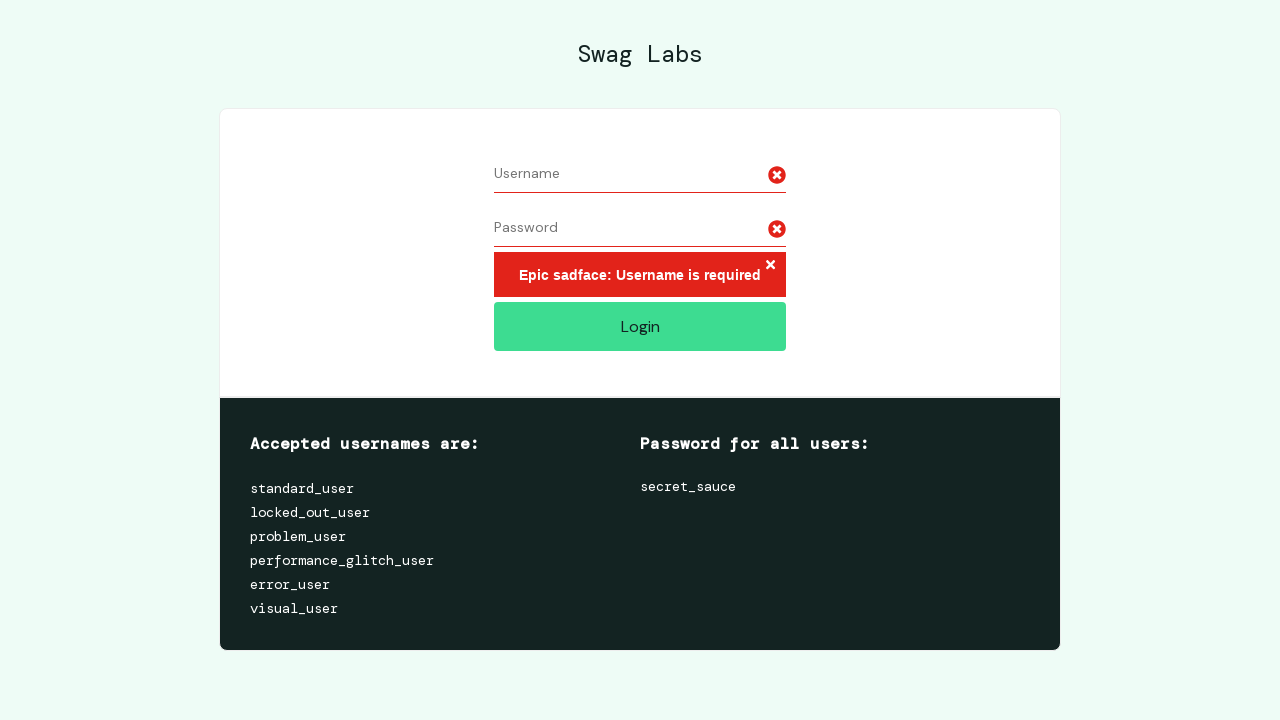

Verified error message: 'Epic sadface: Username is required'
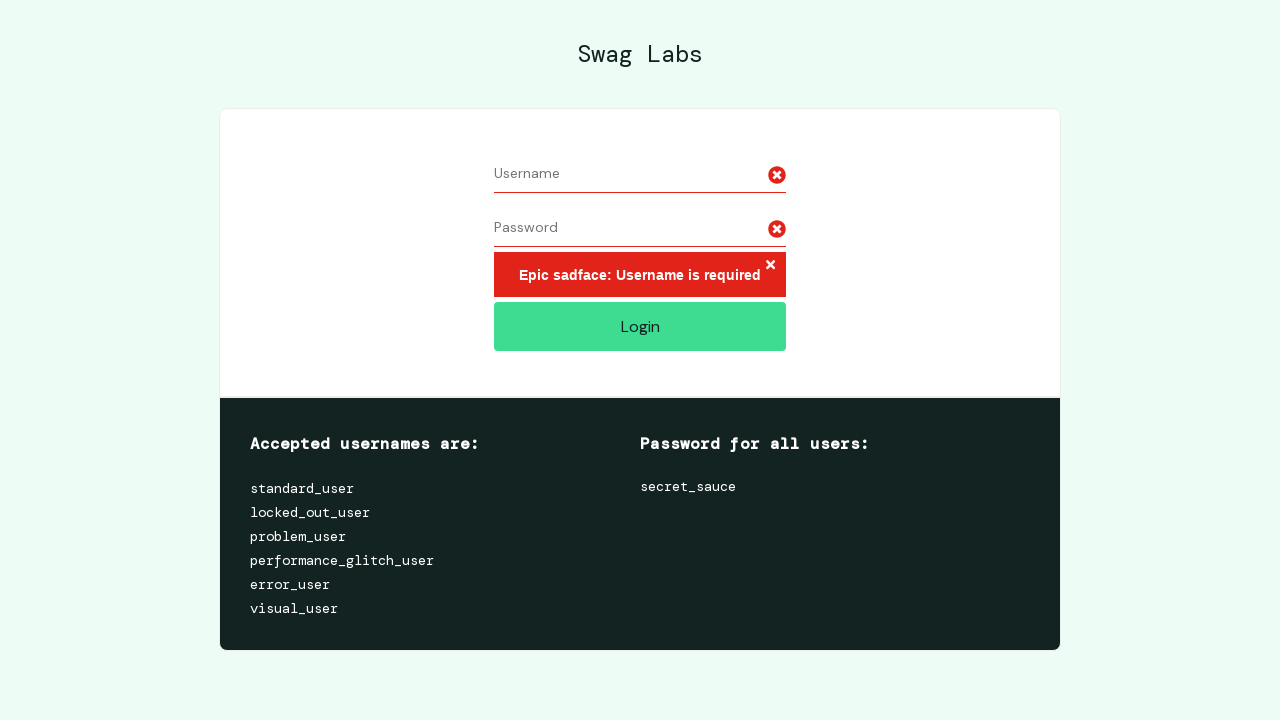

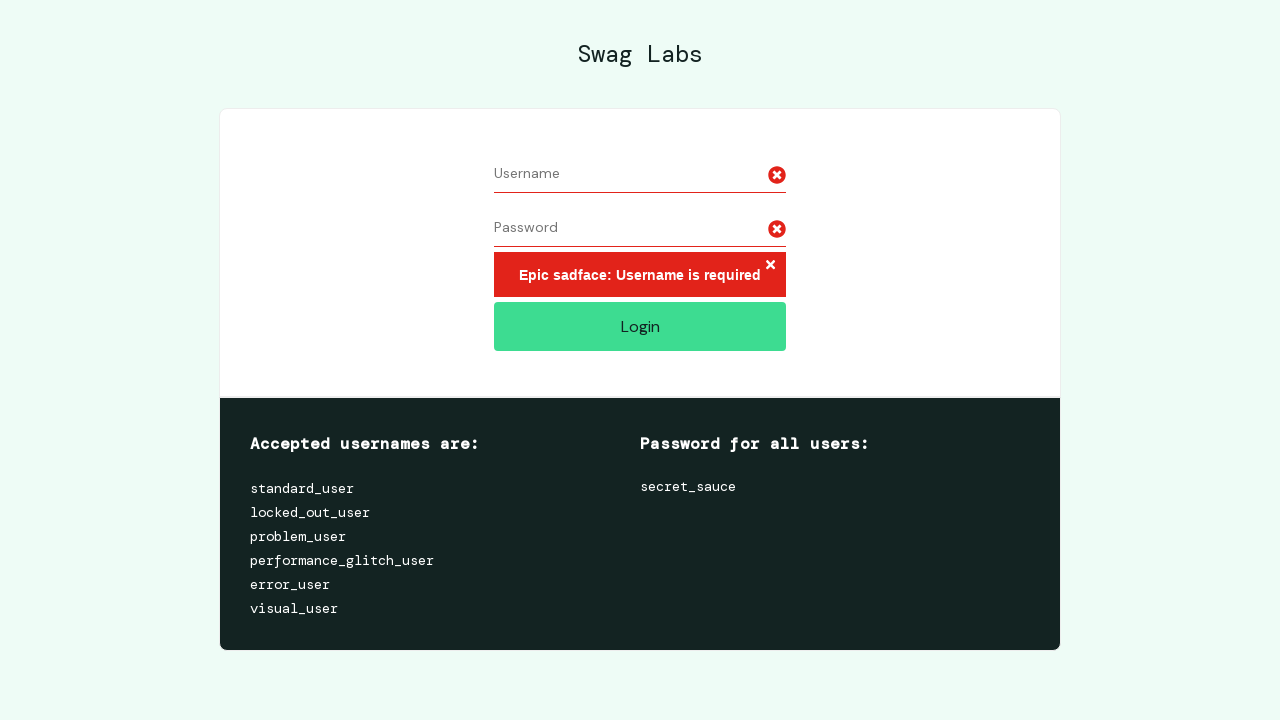